Tests clicking a button that triggers a confirm dialog and verifies the result after accepting or canceling

Starting URL: https://demoqa.com/alerts

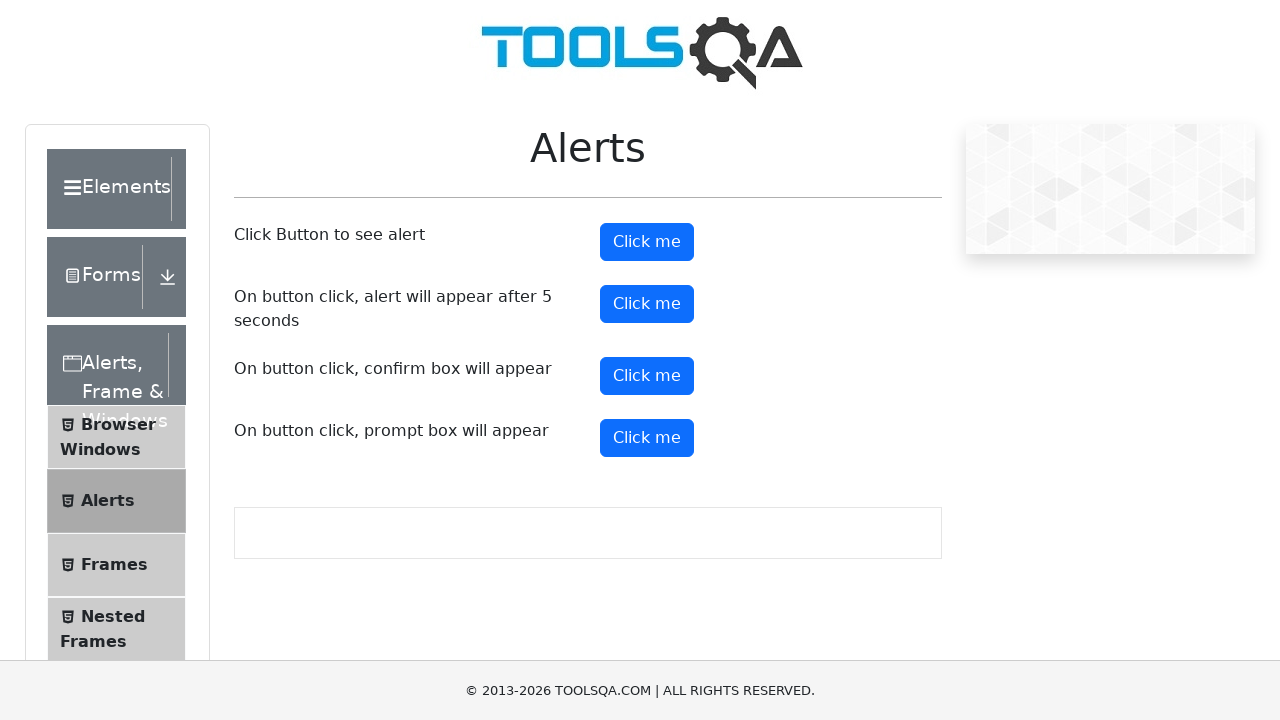

Set up dialog handler to accept confirm dialogs
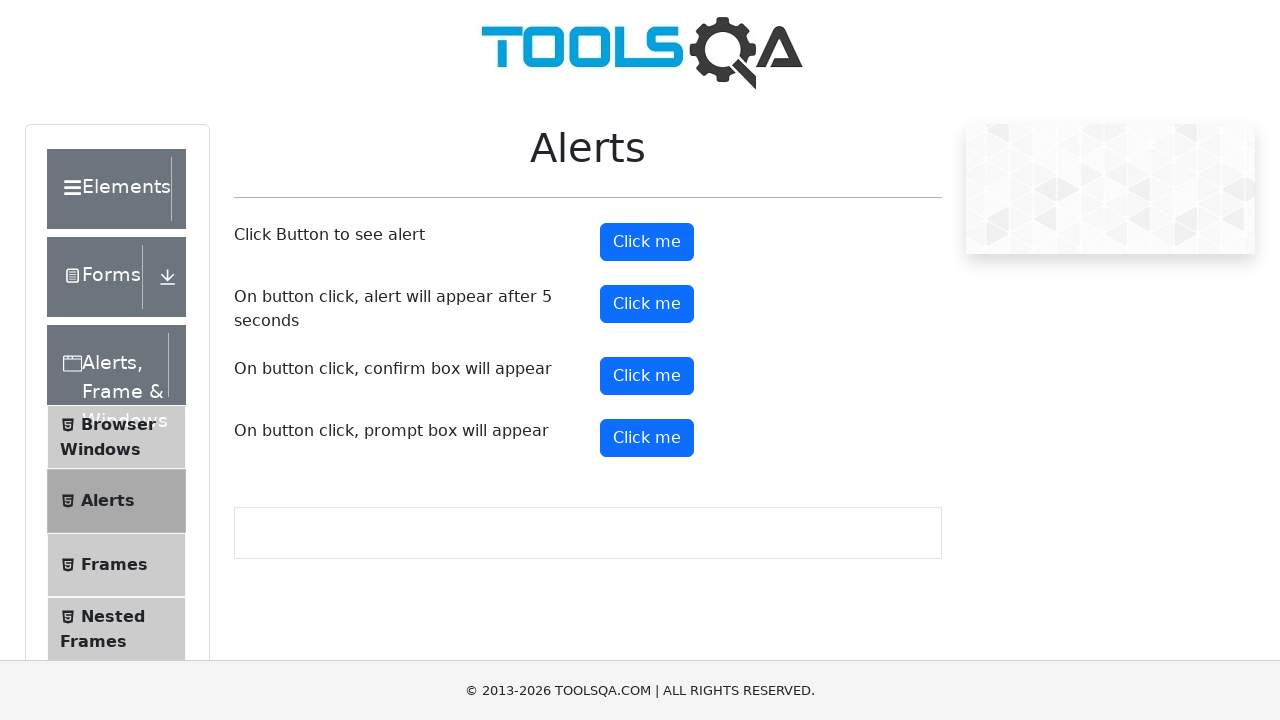

Clicked confirm button to trigger dialog at (647, 376) on #confirmButton
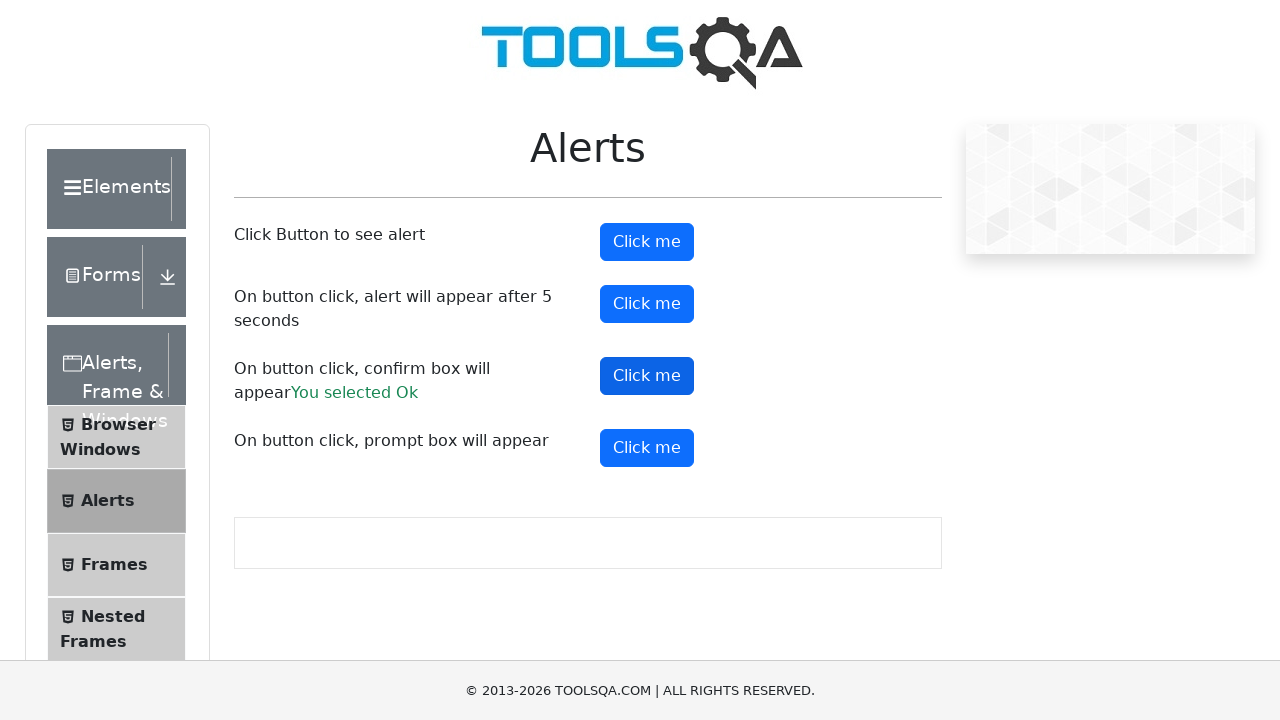

Waited for confirm result element to appear
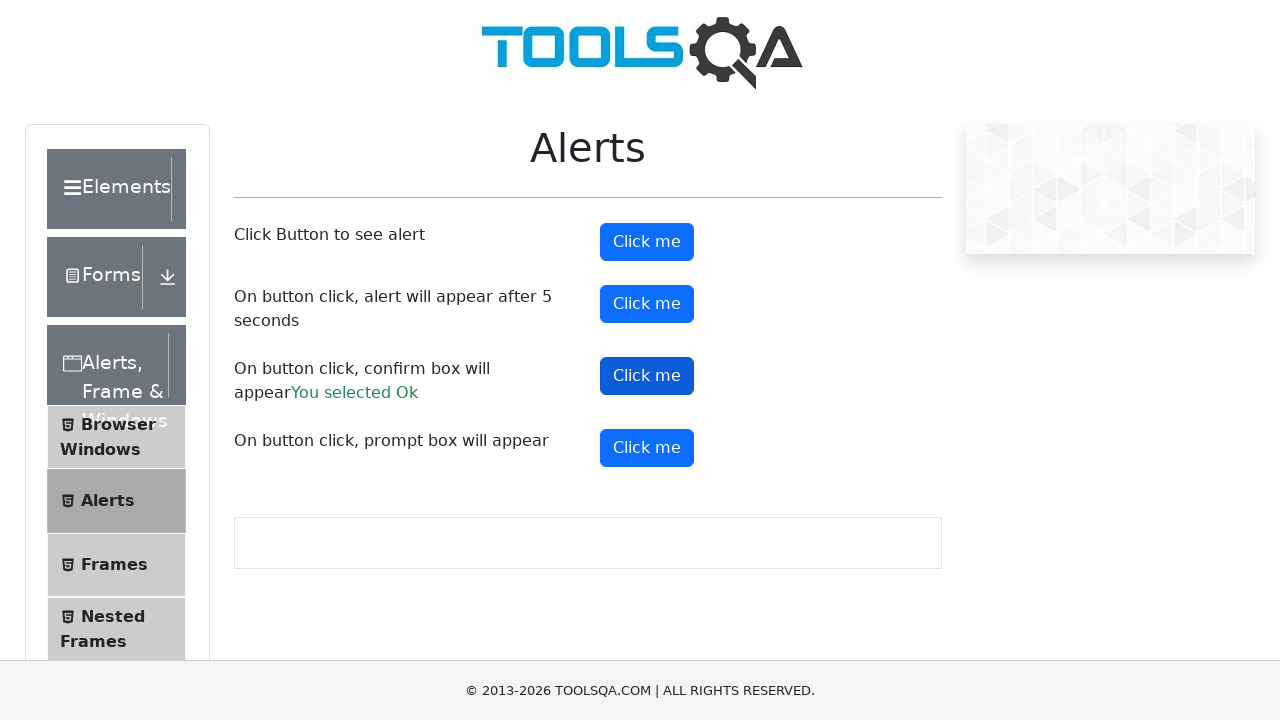

Retrieved confirm result text
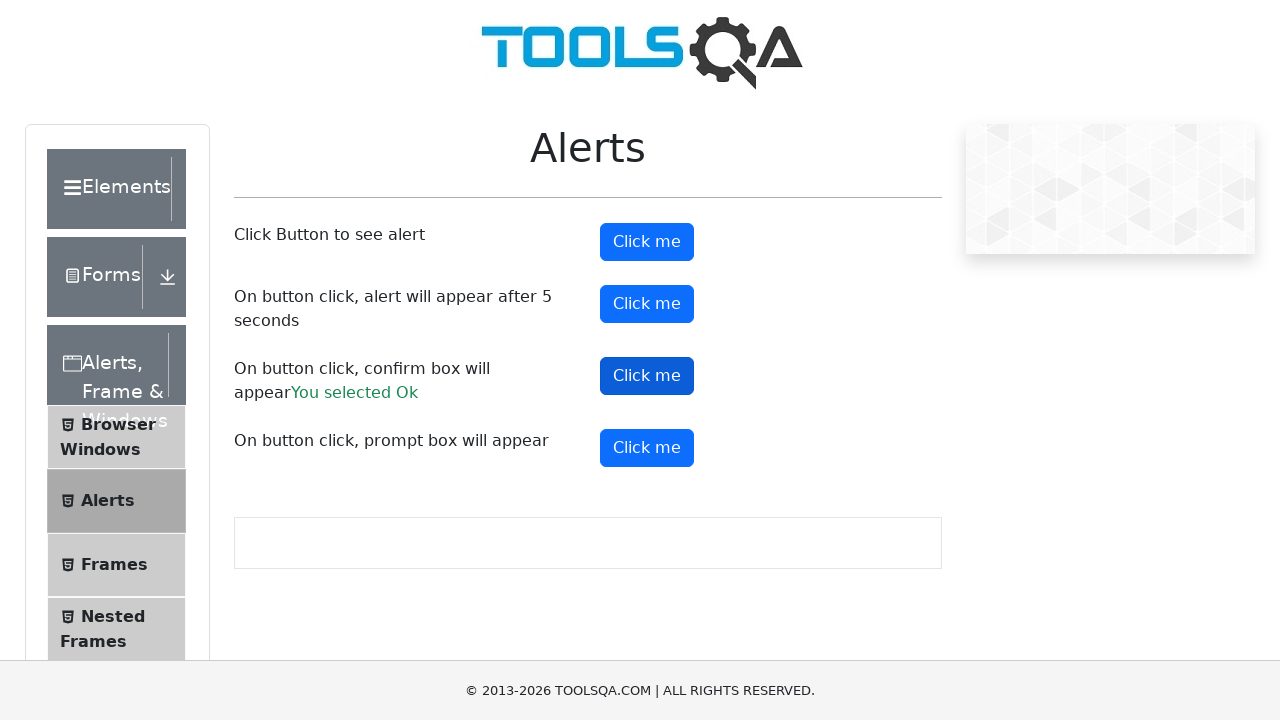

Verified that result text contains expected confirmation message
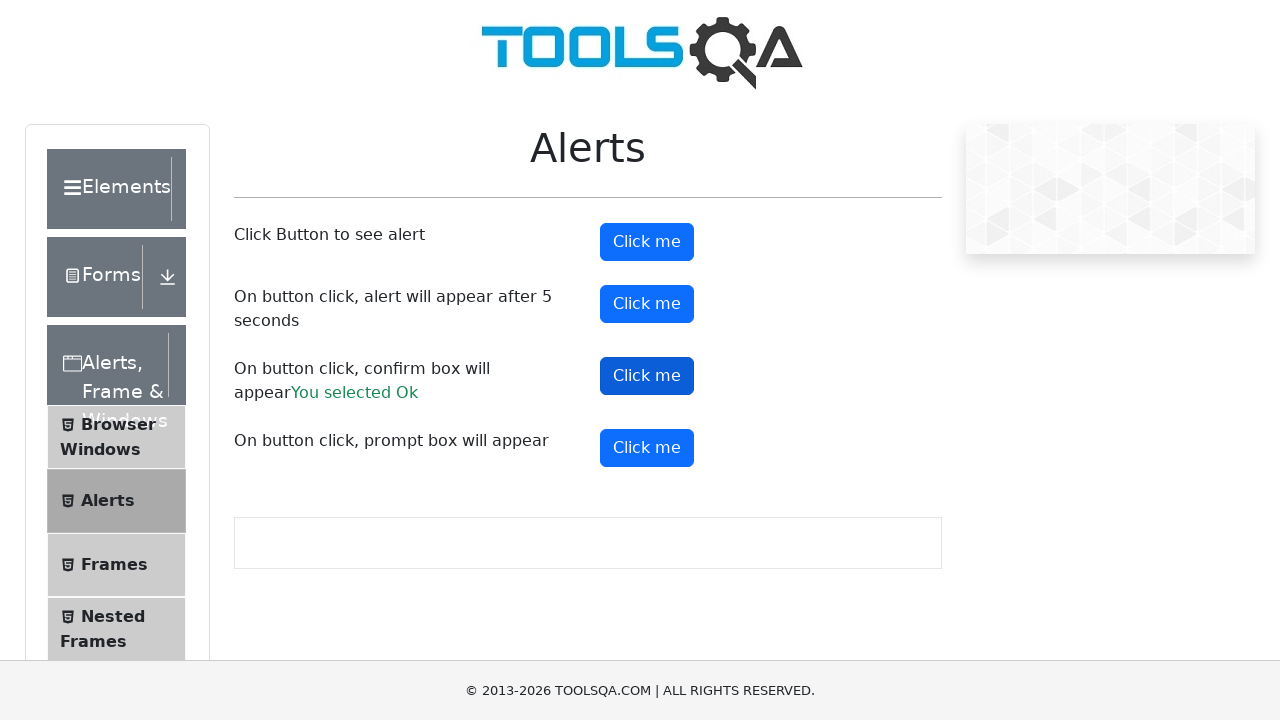

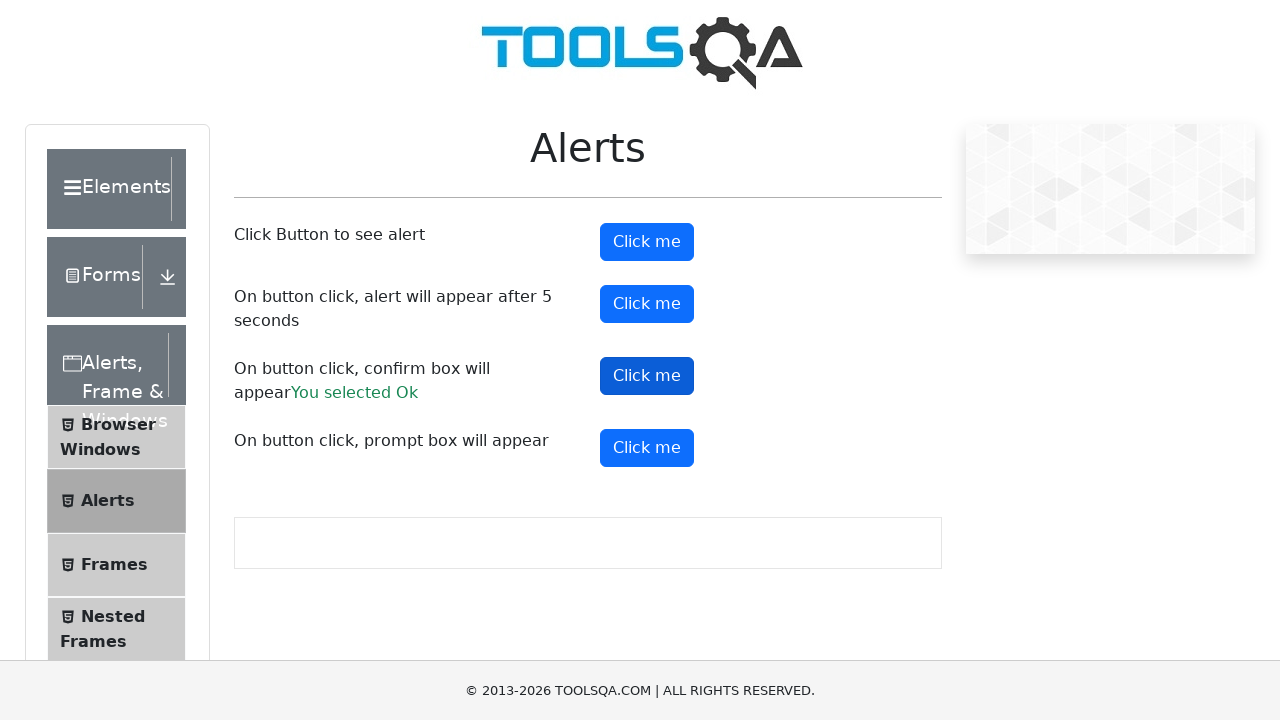